Tests navigation through different pages on the Heroku app by clicking various links and navigating back

Starting URL: https://the-internet.herokuapp.com/

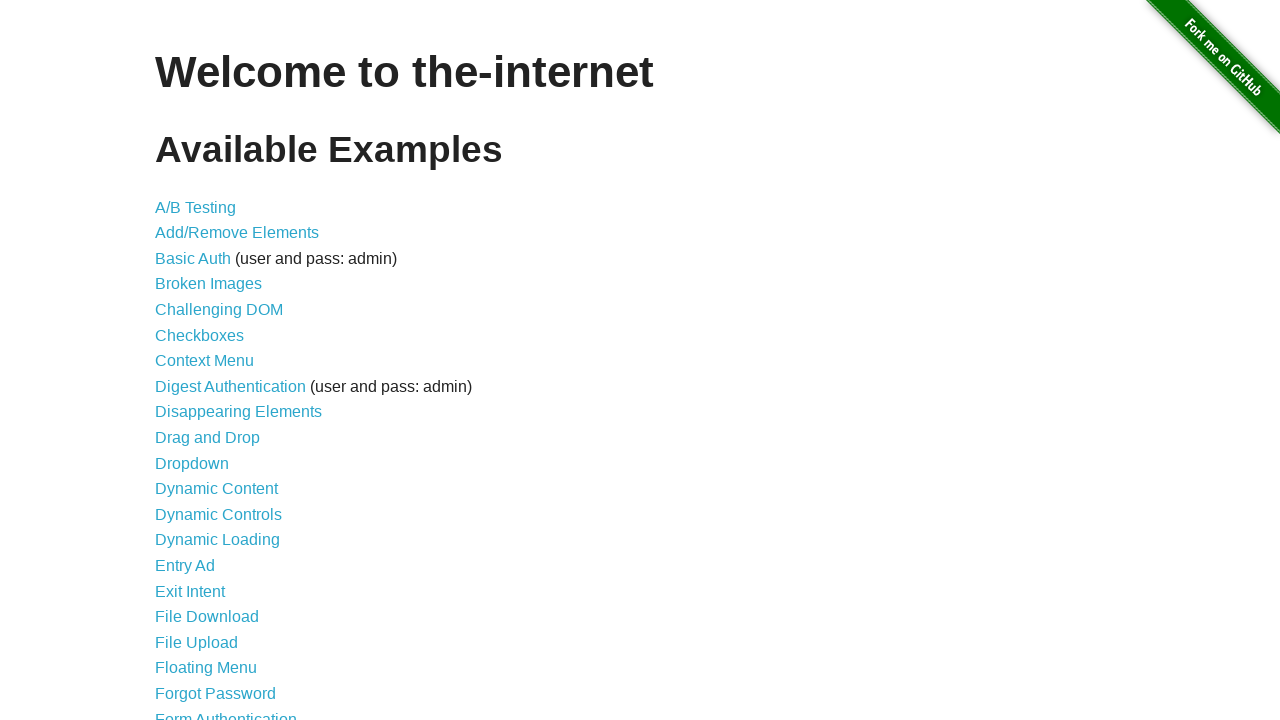

Clicked on Frames link at (182, 361) on text=Frames
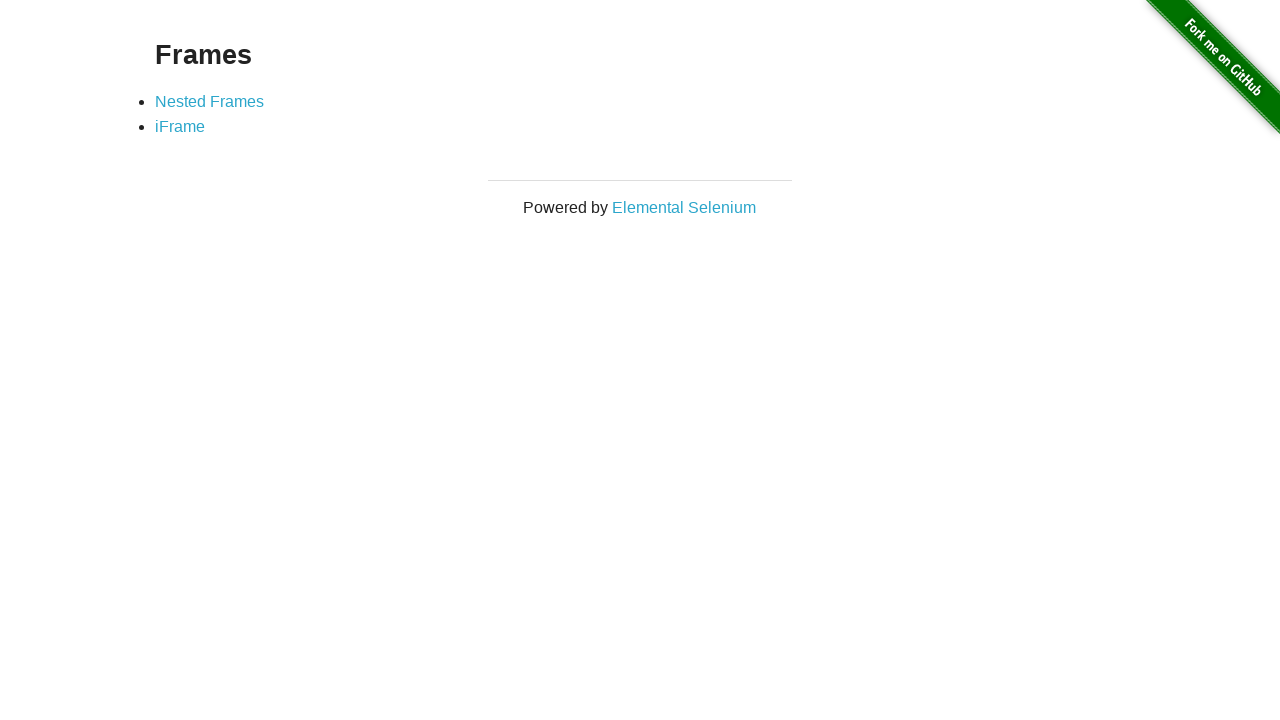

Navigated back to main page from Frames
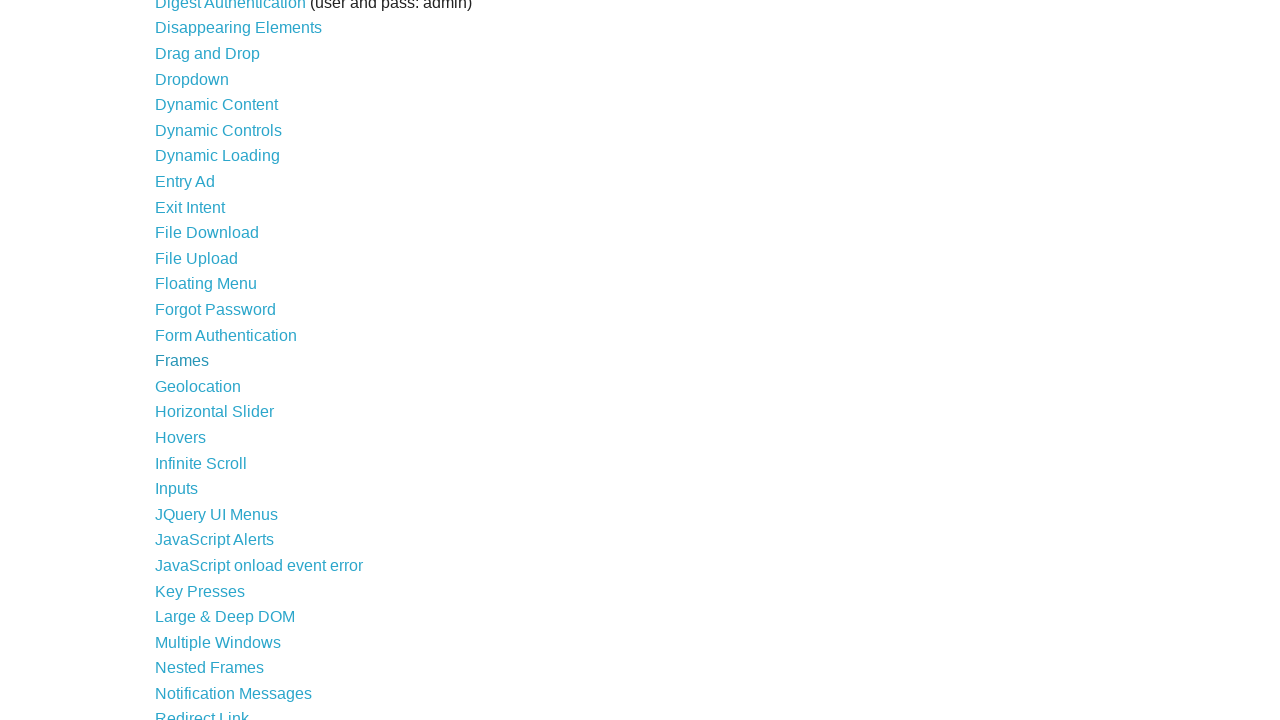

Clicked on Forgot Password link at (216, 309) on text=Forgot Password
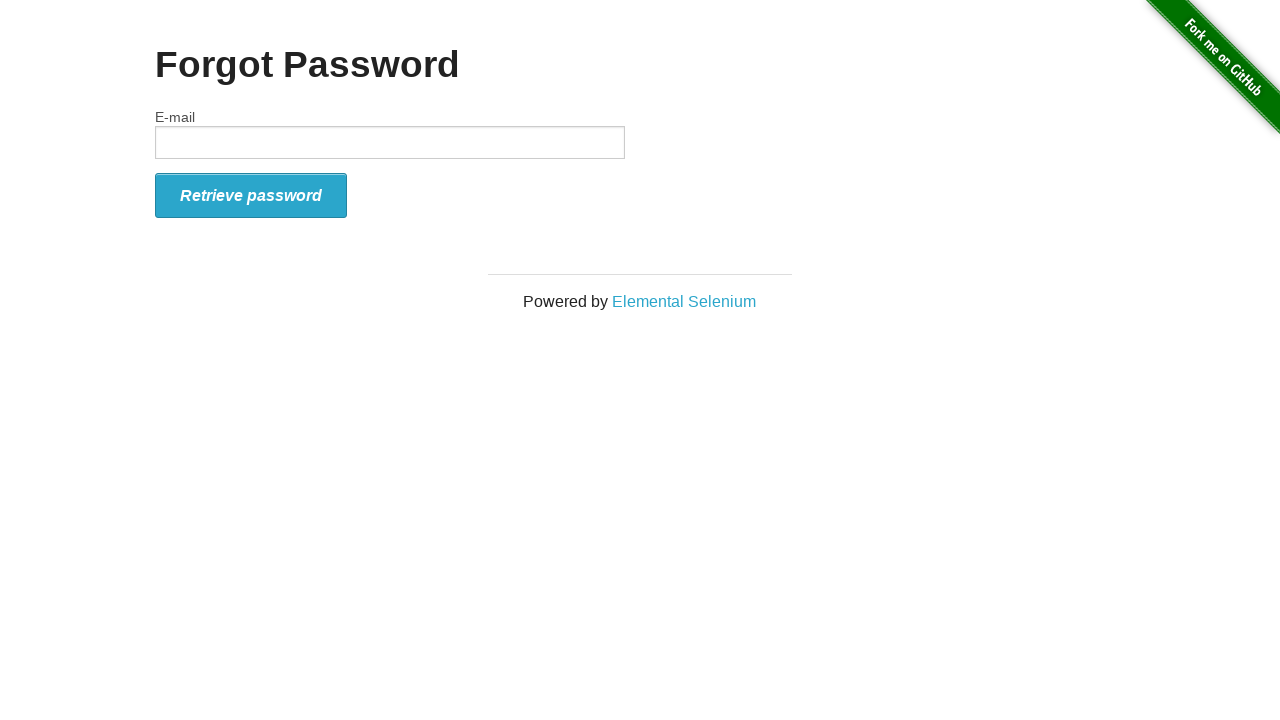

Navigated back to main page from Forgot Password
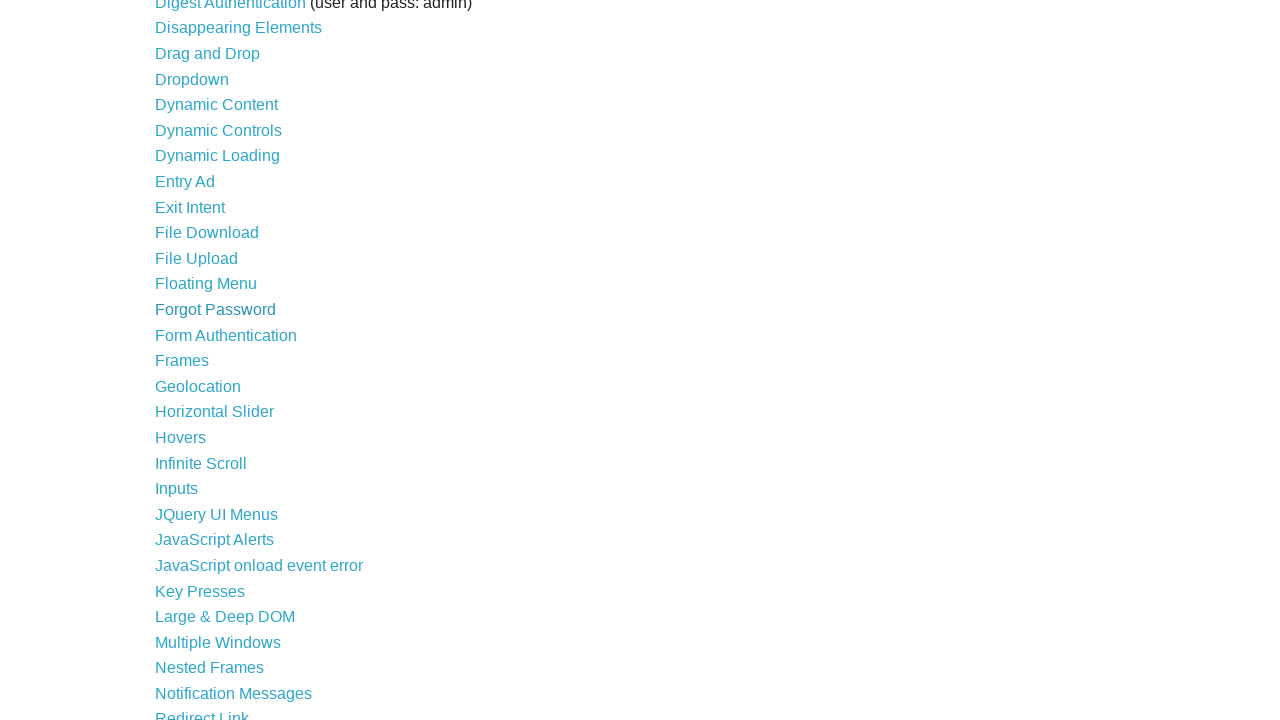

Clicked on Geolocation link at (198, 386) on text=Geolocation
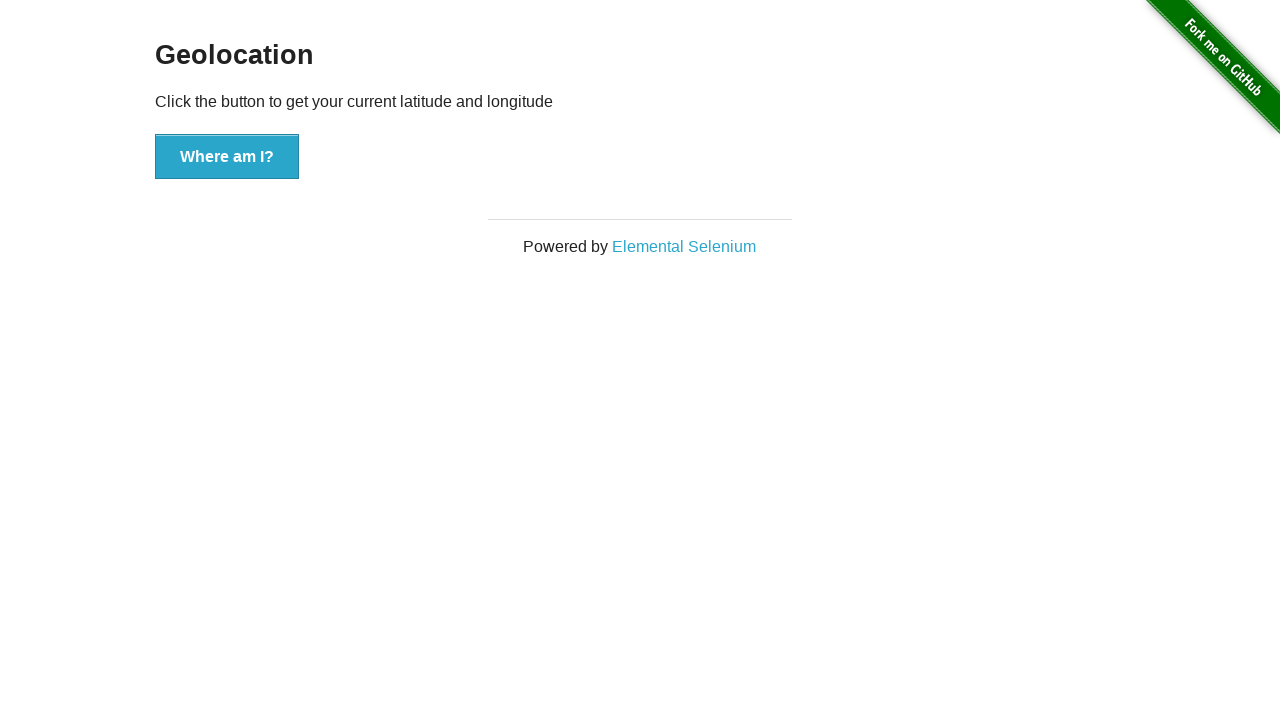

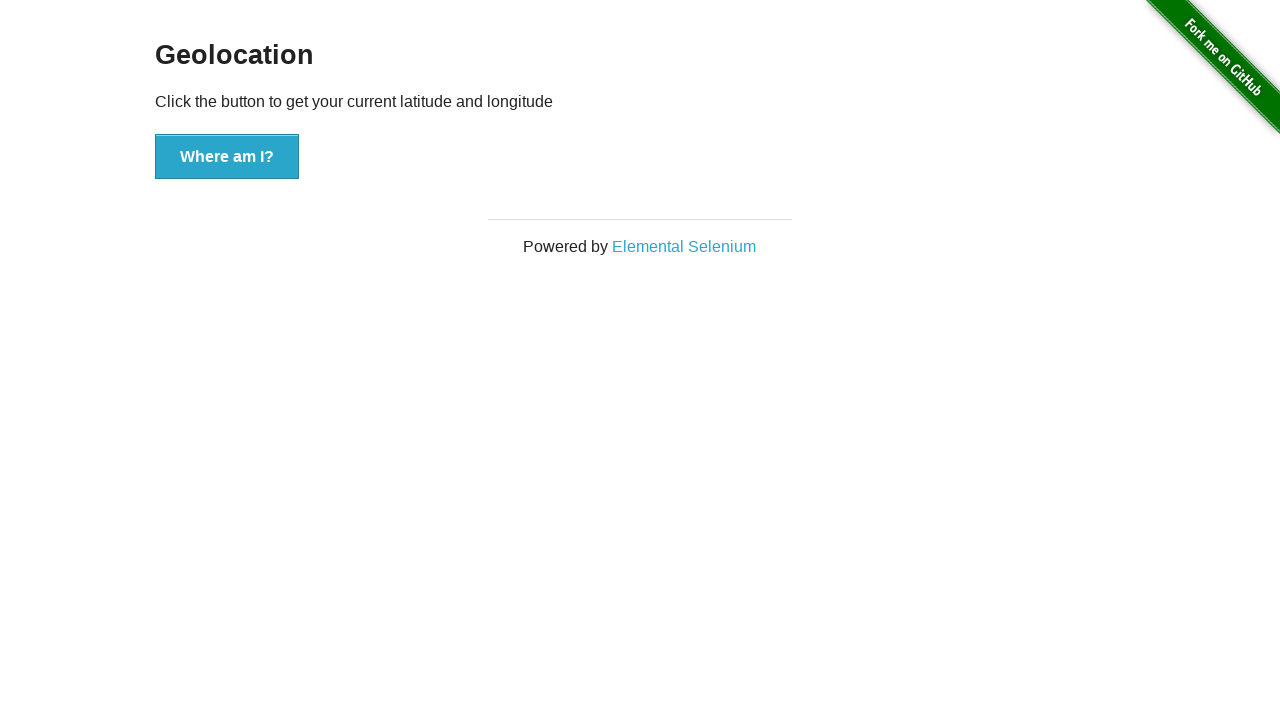